Tests flight booking flow by selecting origin and destination cities, searching for flights, verifying the results page, and selecting a flight option

Starting URL: https://www.blazedemo.com

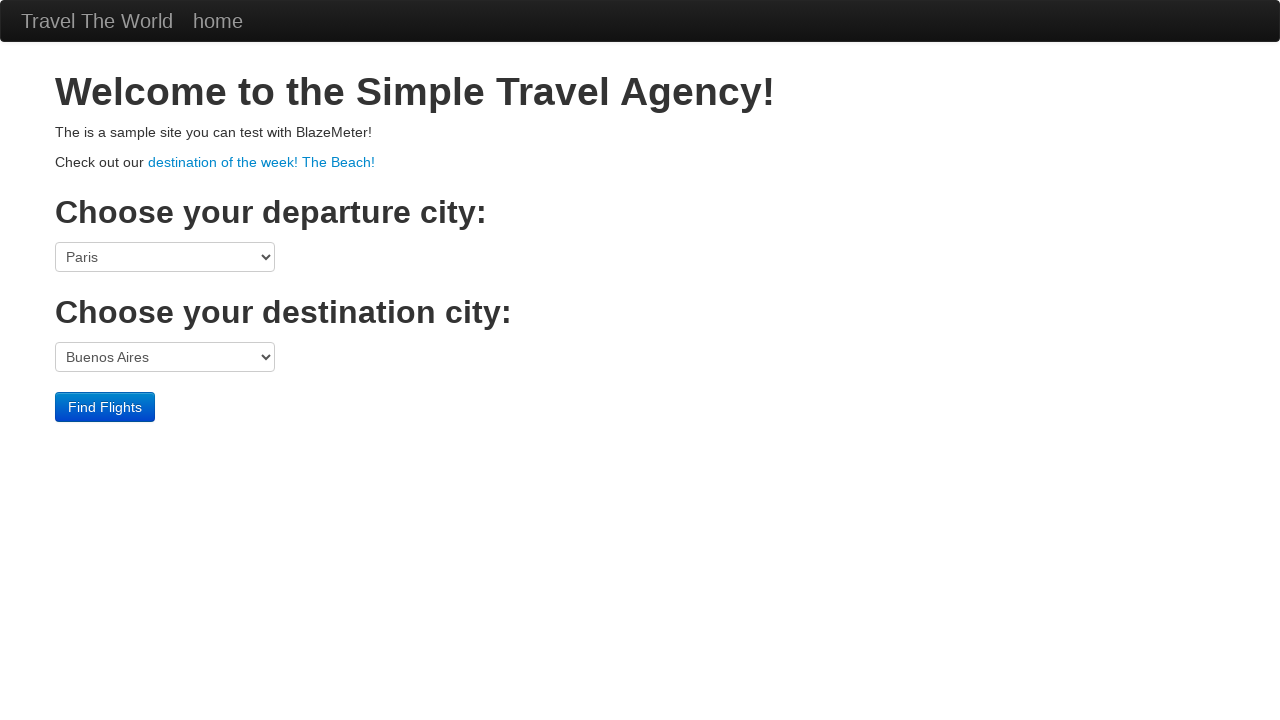

Clicked on origin city dropdown at (165, 257) on select[name='fromPort']
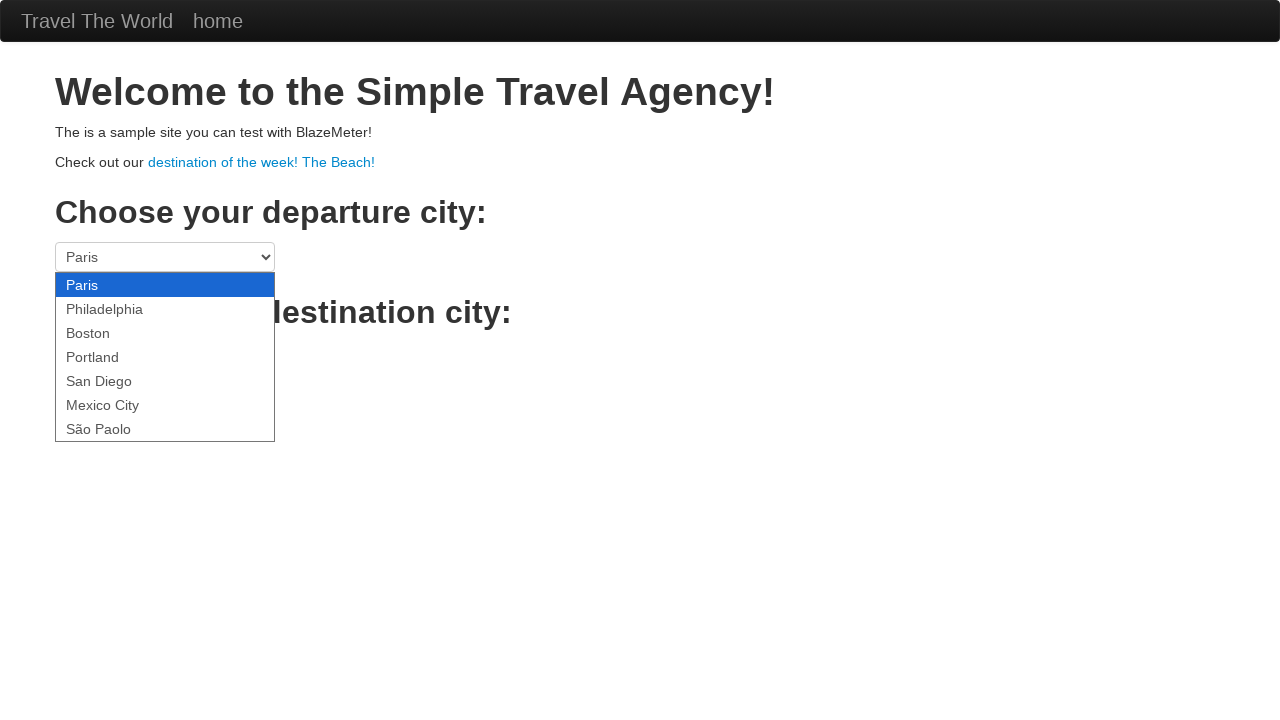

Selected São Paolo as origin city on select[name='fromPort']
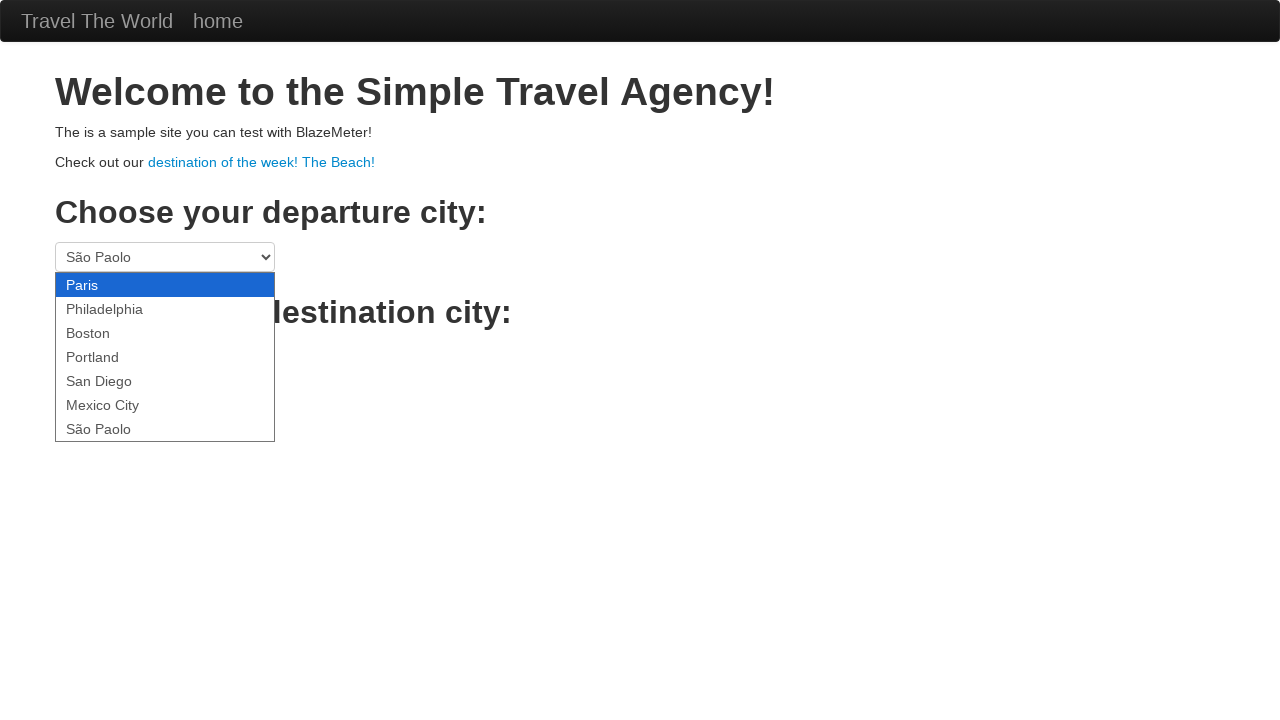

Clicked on destination city dropdown at (165, 357) on select[name='toPort']
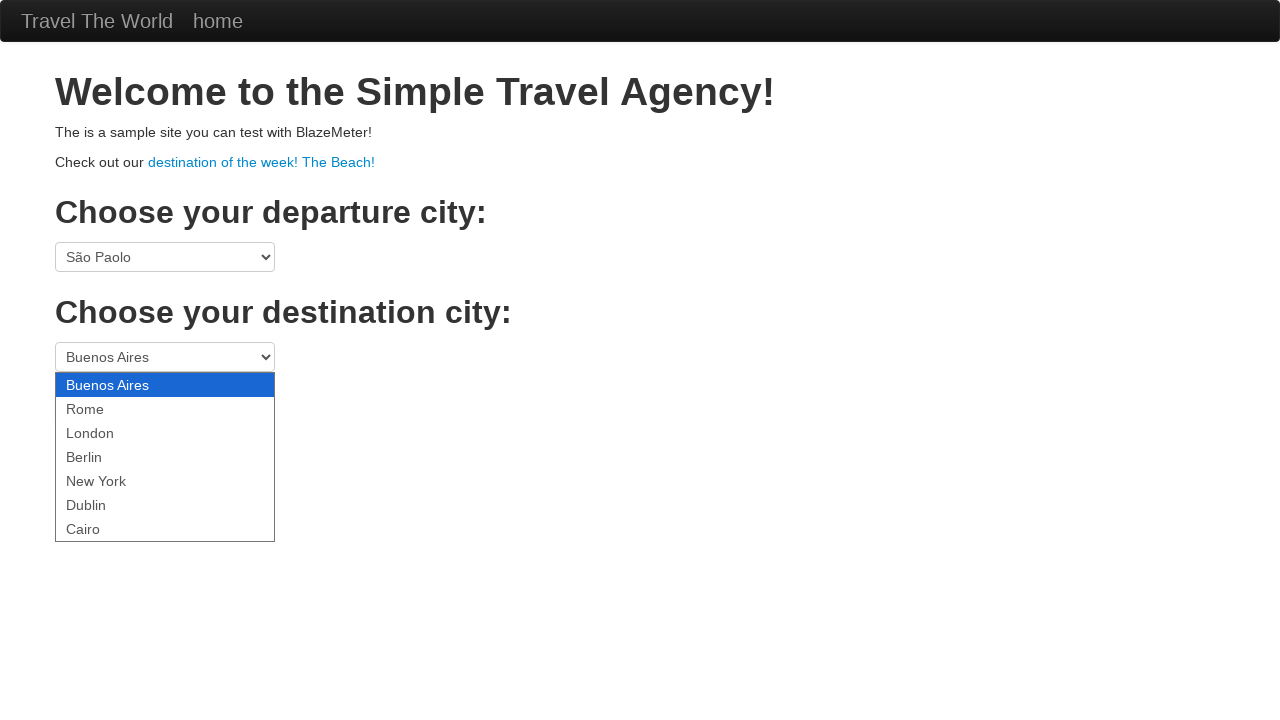

Selected New York as destination city on select[name='toPort']
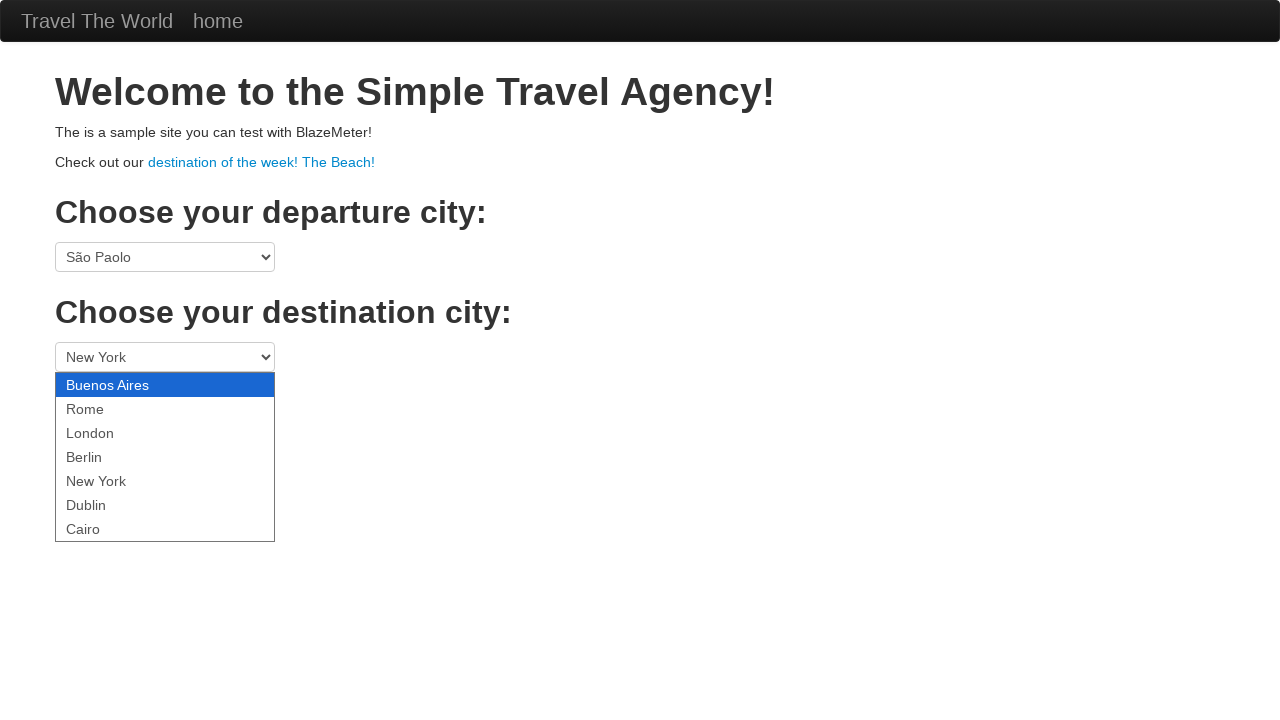

Clicked Find Flights button to search for available flights at (105, 407) on input.btn.btn-primary
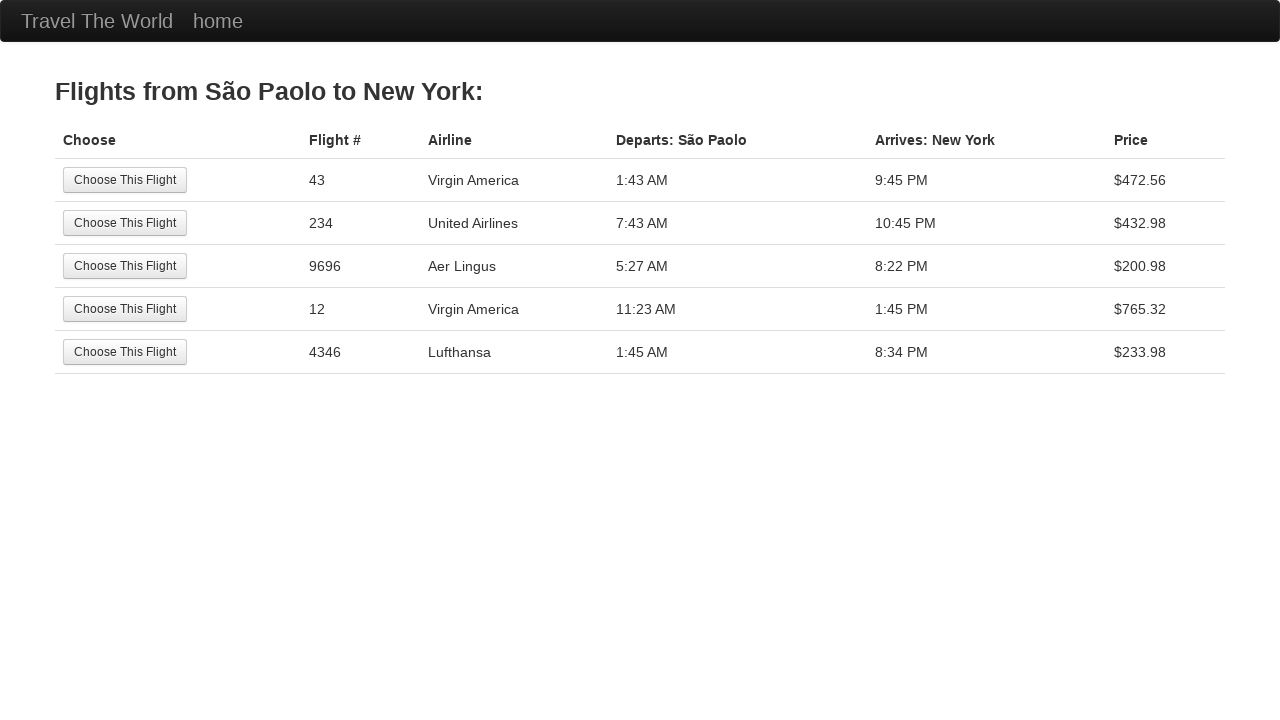

Flight results page loaded and verified
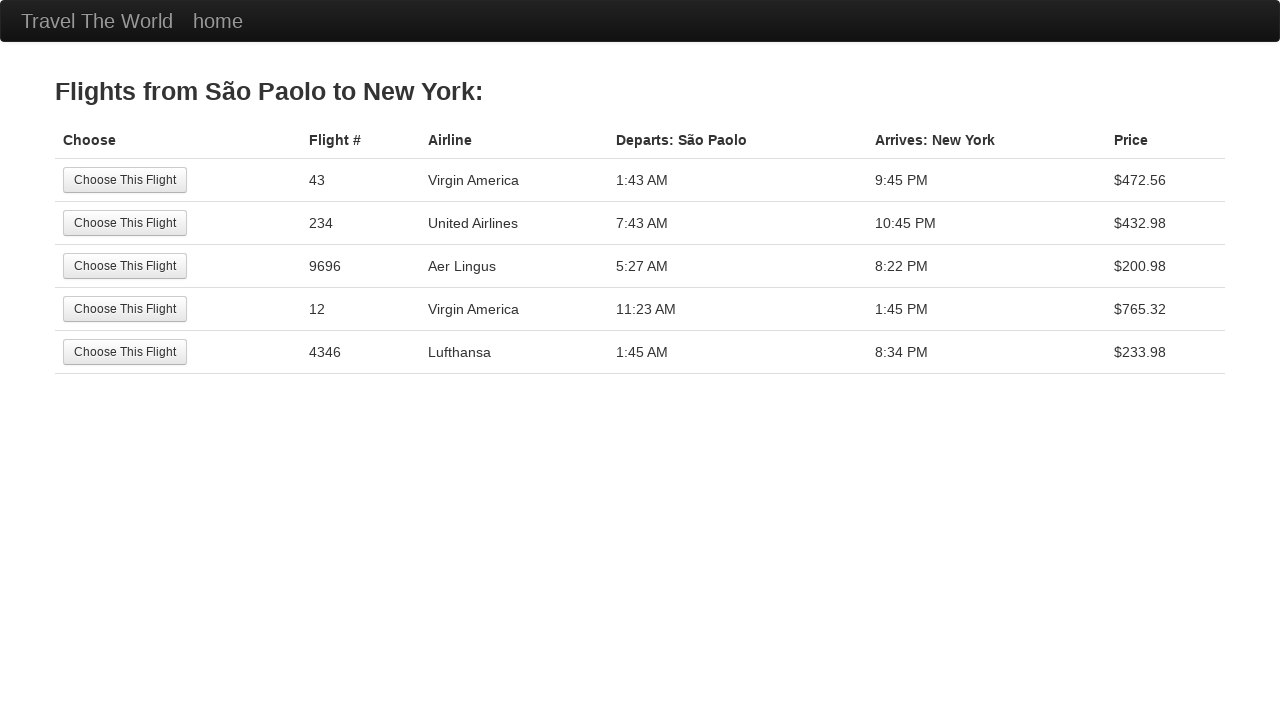

Selected the first available flight option at (125, 180) on tr:nth-child(1) .btn
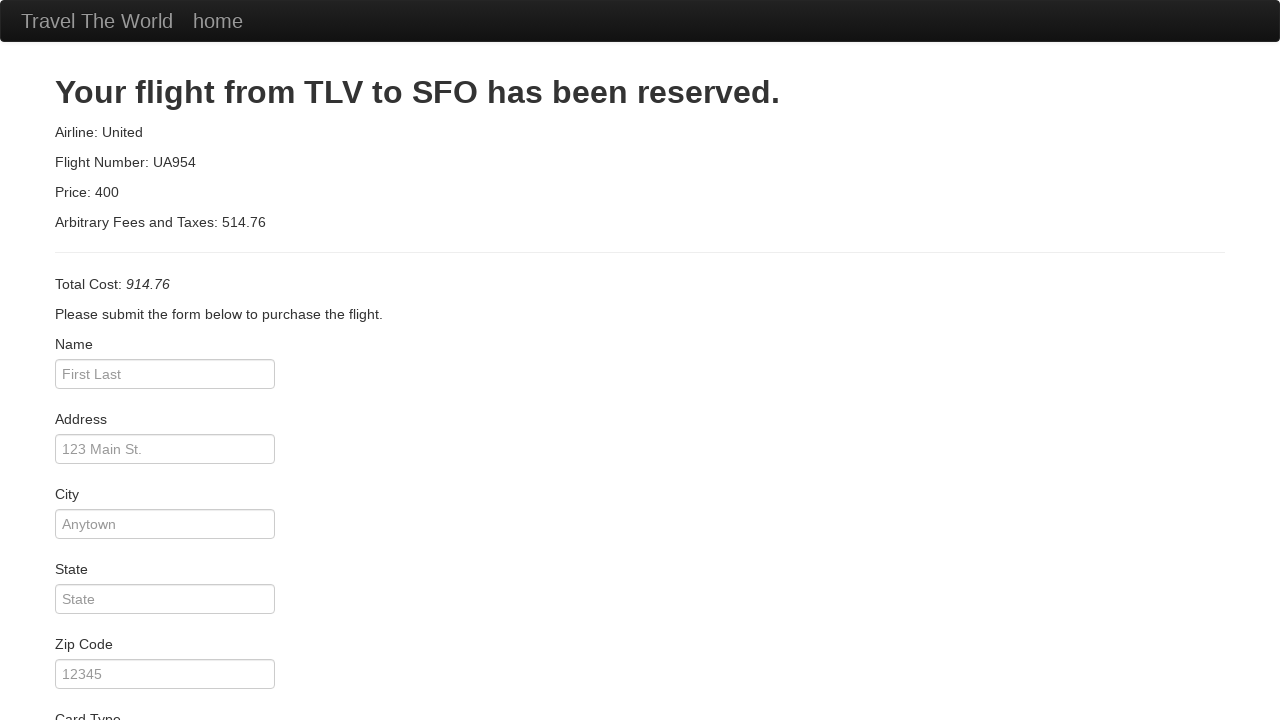

Purchase page loaded with booking form
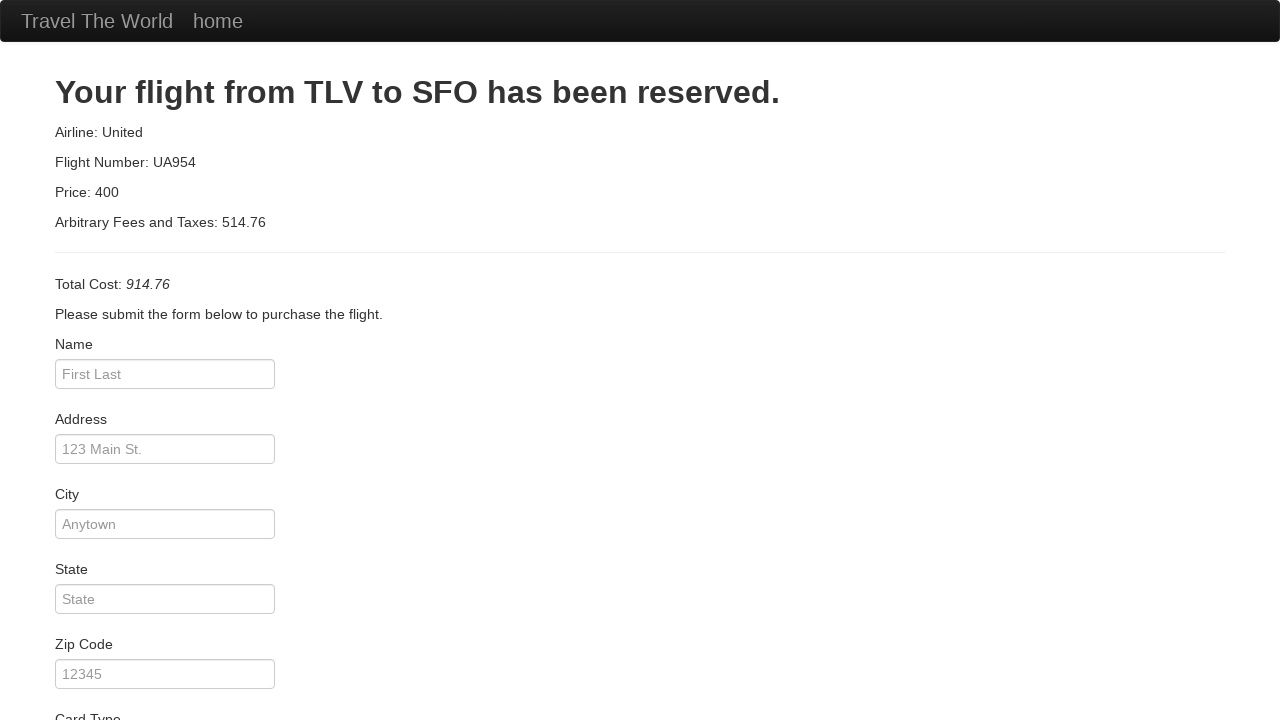

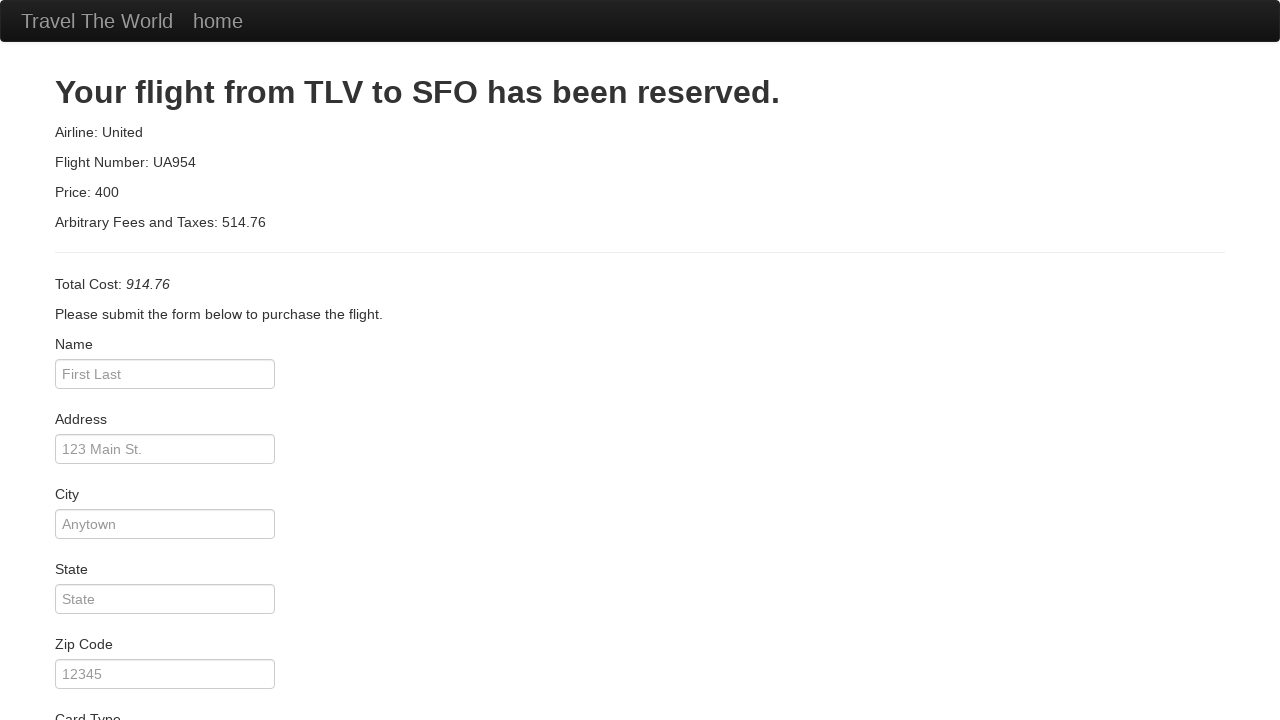